Tests shopping cart functionality by searching for specific vegetables in the product list and adding them to the cart

Starting URL: https://rahulshettyacademy.com/seleniumPractise/#/

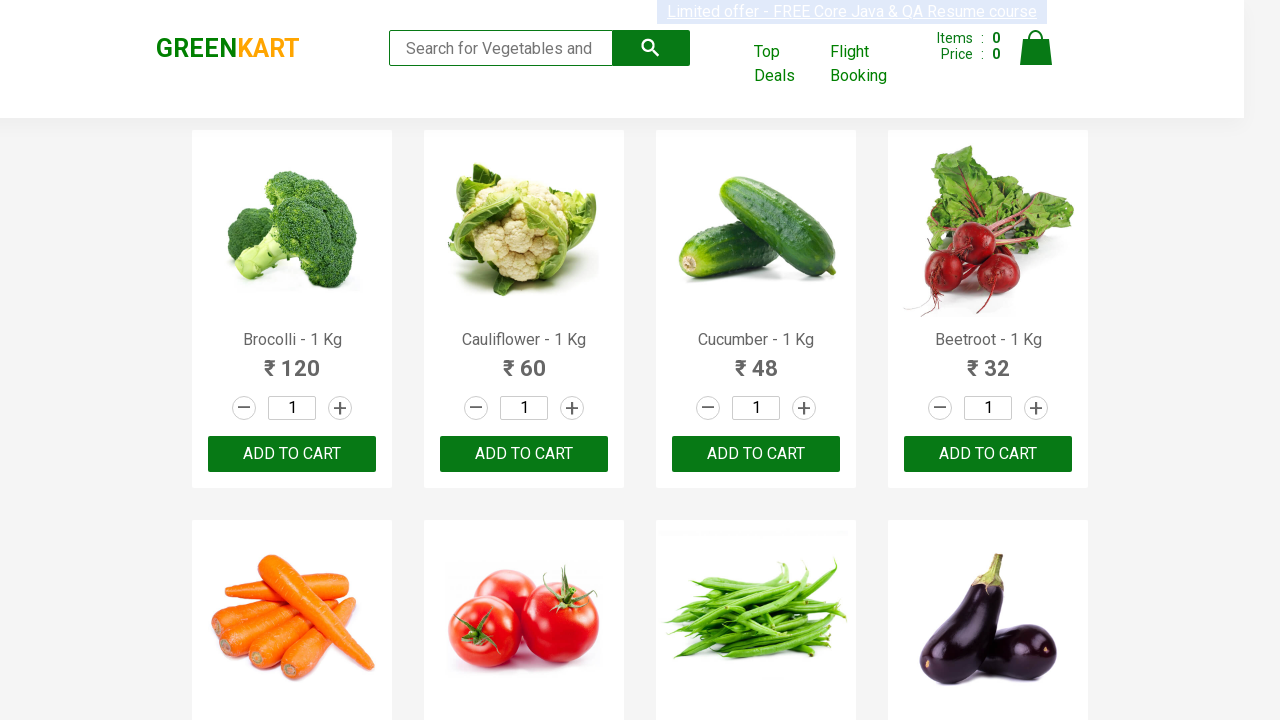

Retrieved all product elements from the page
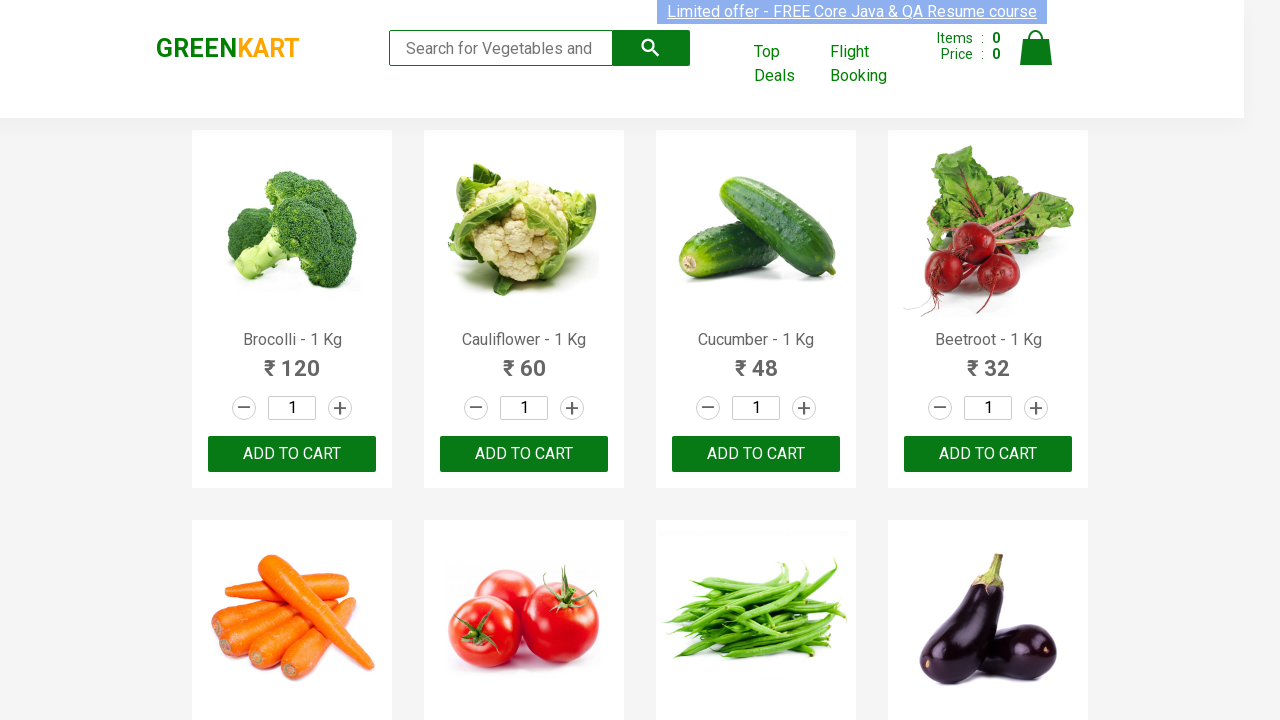

Retrieved text content from product 1
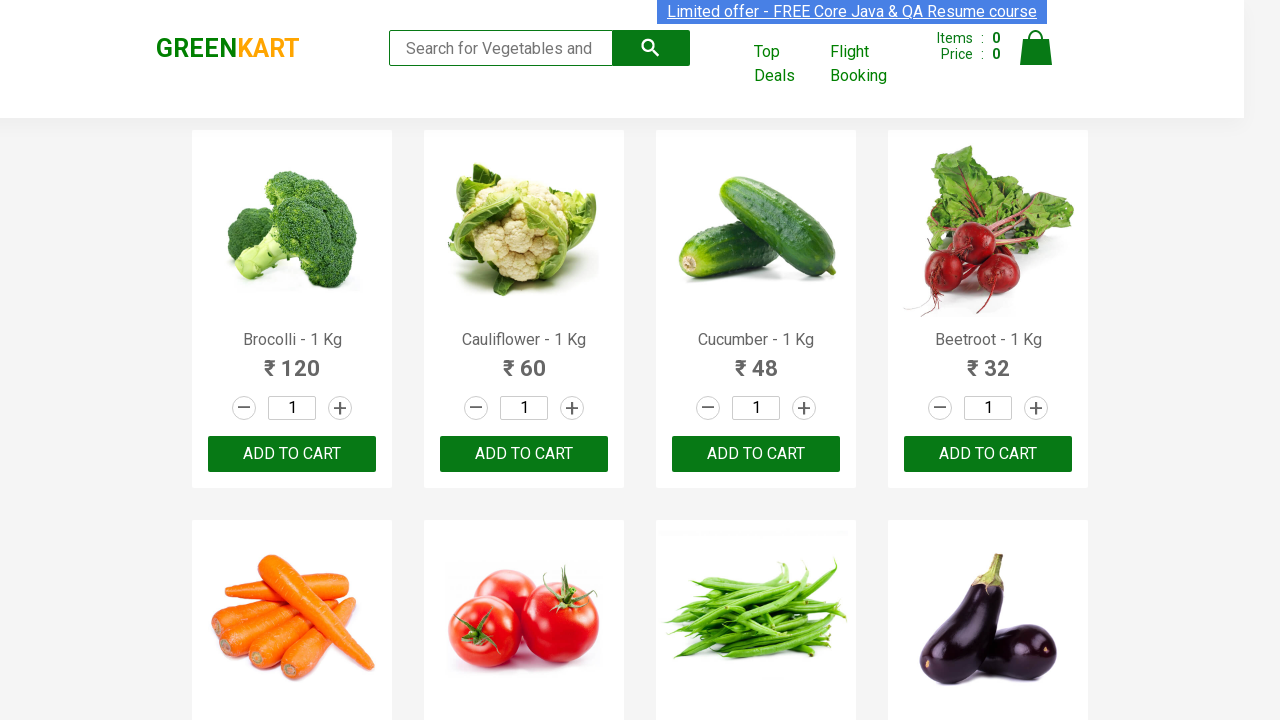

Clicked 'ADD TO CART' button for Brocolli at (292, 454) on xpath=//div[@class='product-action']//button >> nth=0
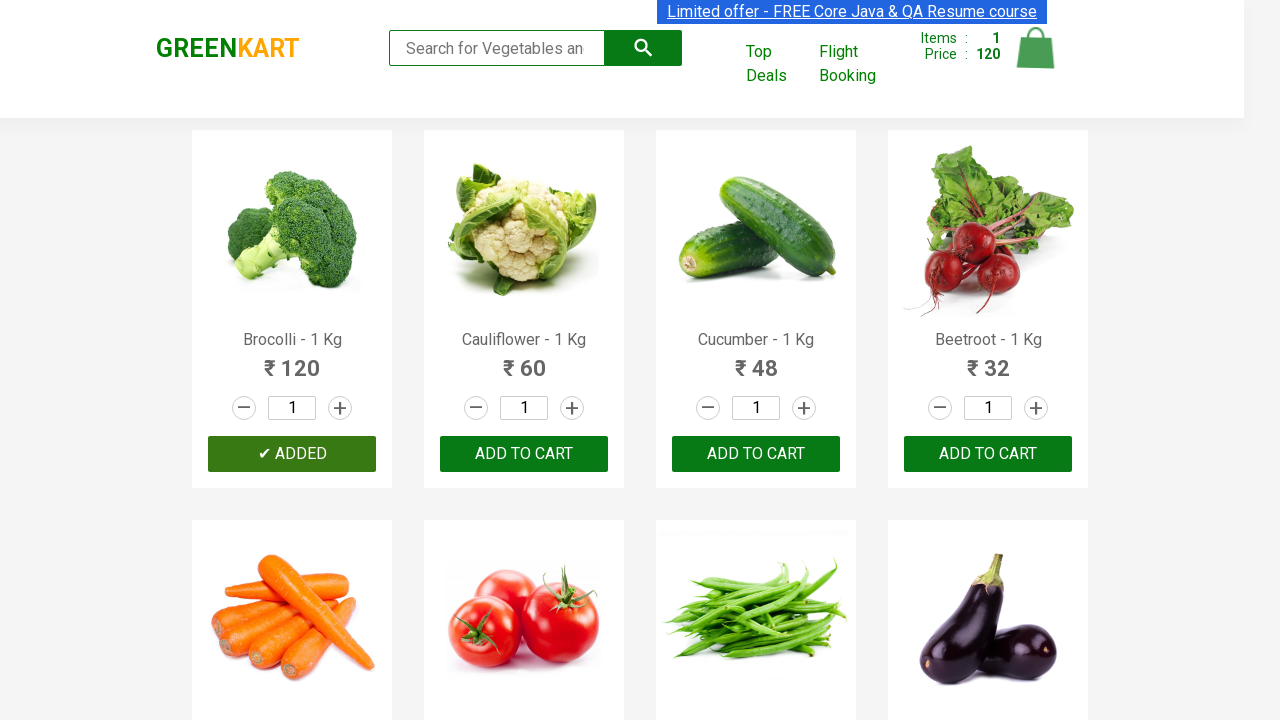

Retrieved text content from product 2
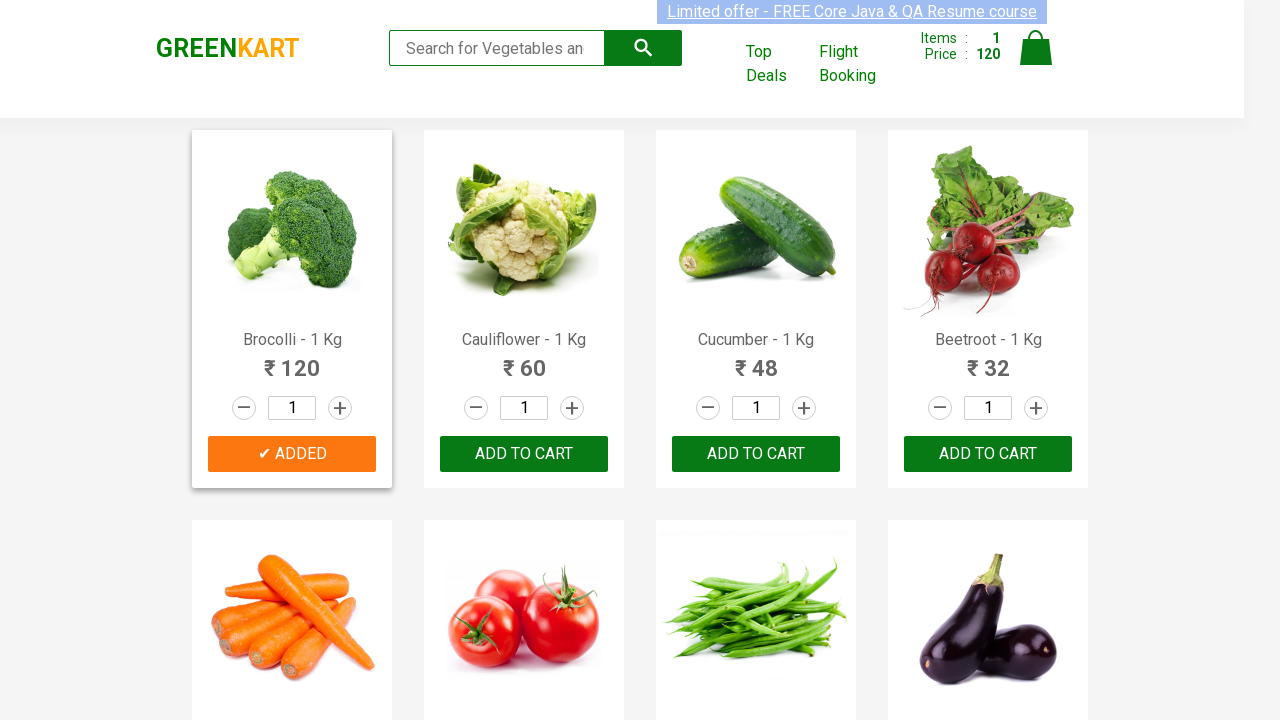

Retrieved text content from product 3
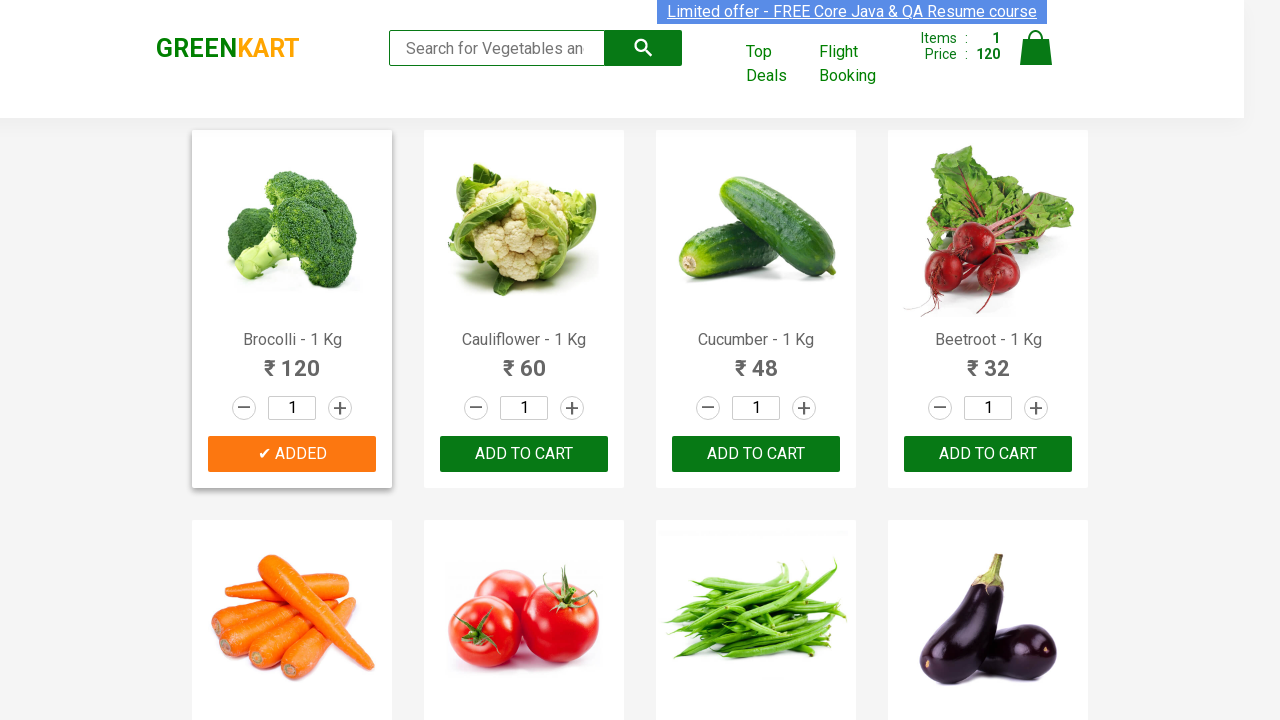

Clicked 'ADD TO CART' button for Cucumber at (756, 454) on xpath=//div[@class='product-action']//button >> nth=2
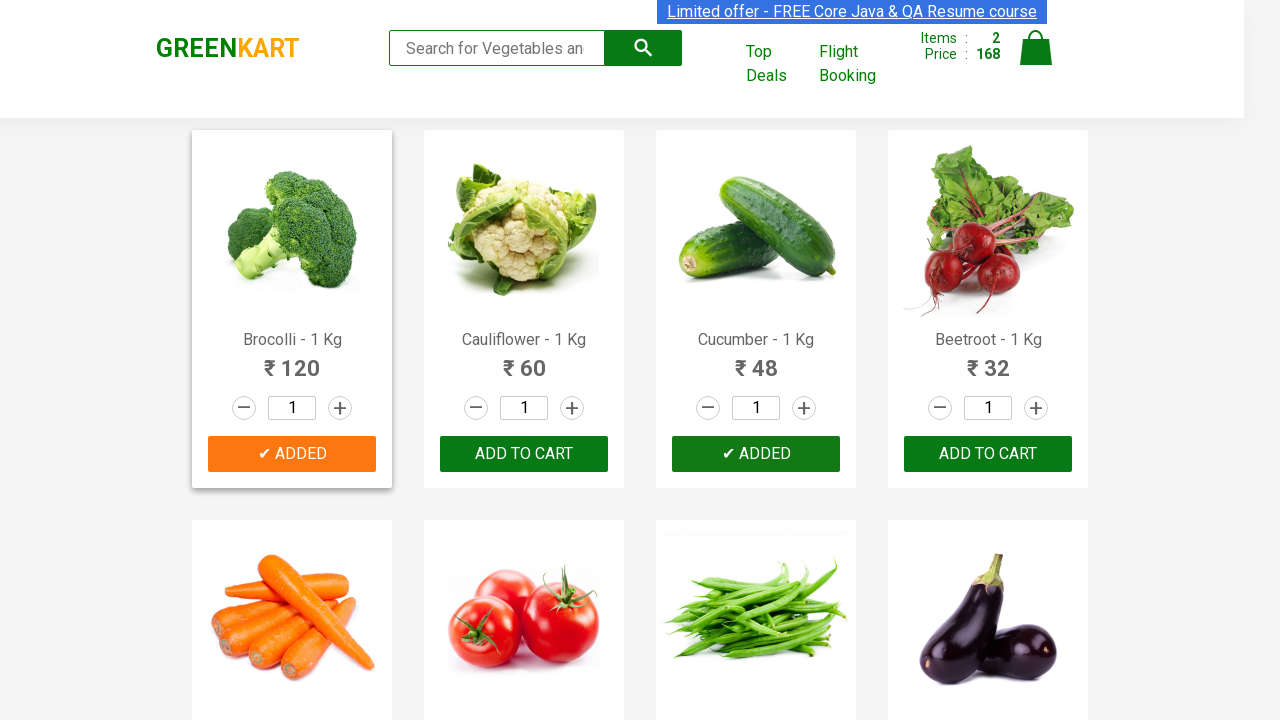

Retrieved text content from product 4
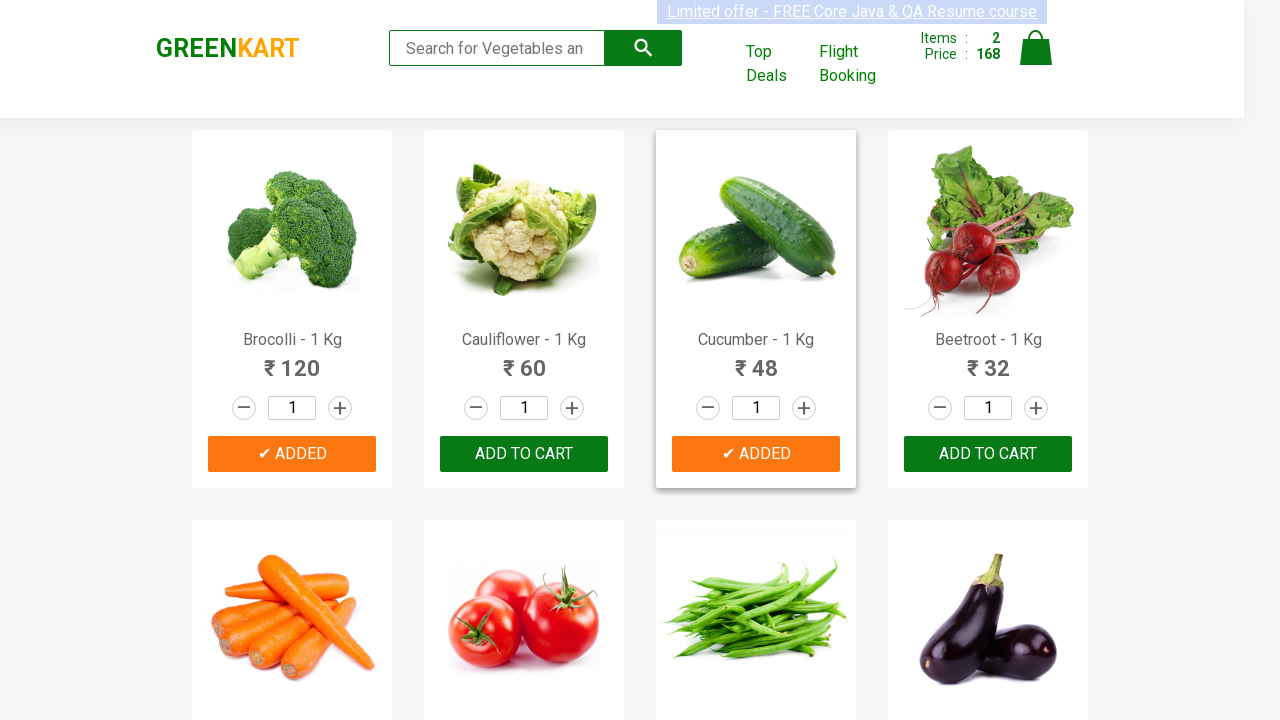

Clicked 'ADD TO CART' button for Beetroot at (988, 454) on xpath=//div[@class='product-action']//button >> nth=3
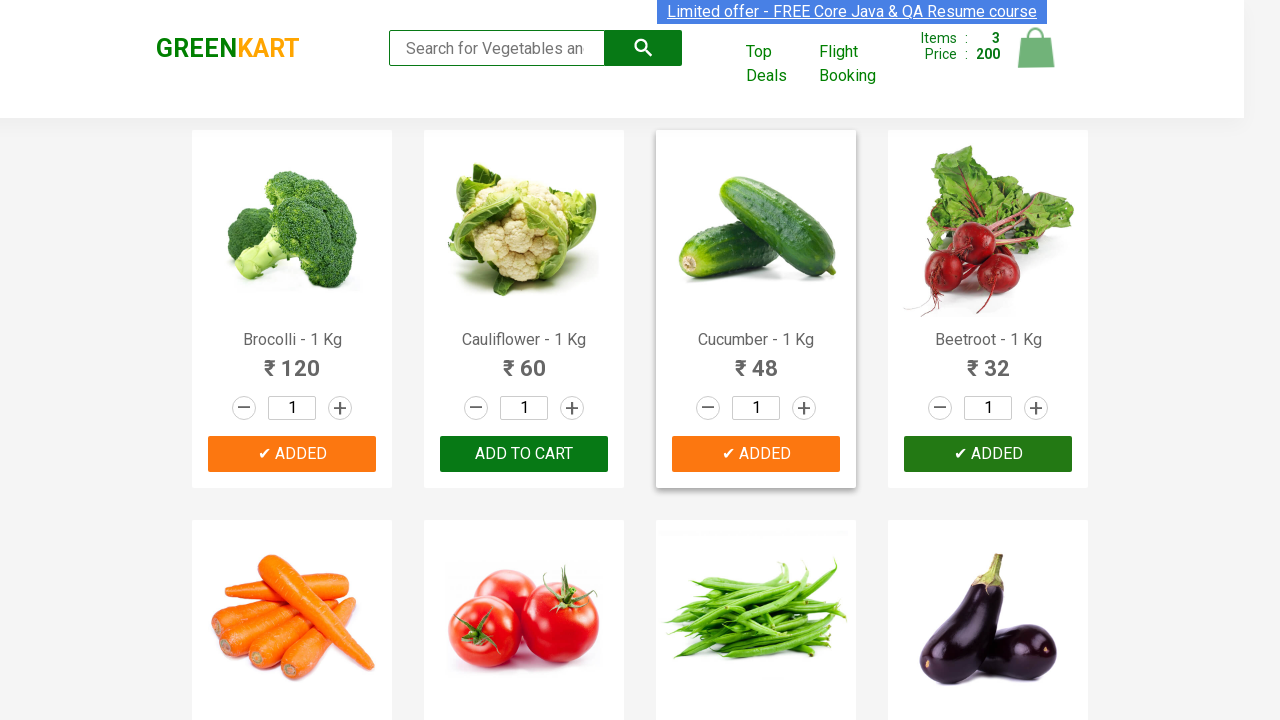

Retrieved text content from product 5
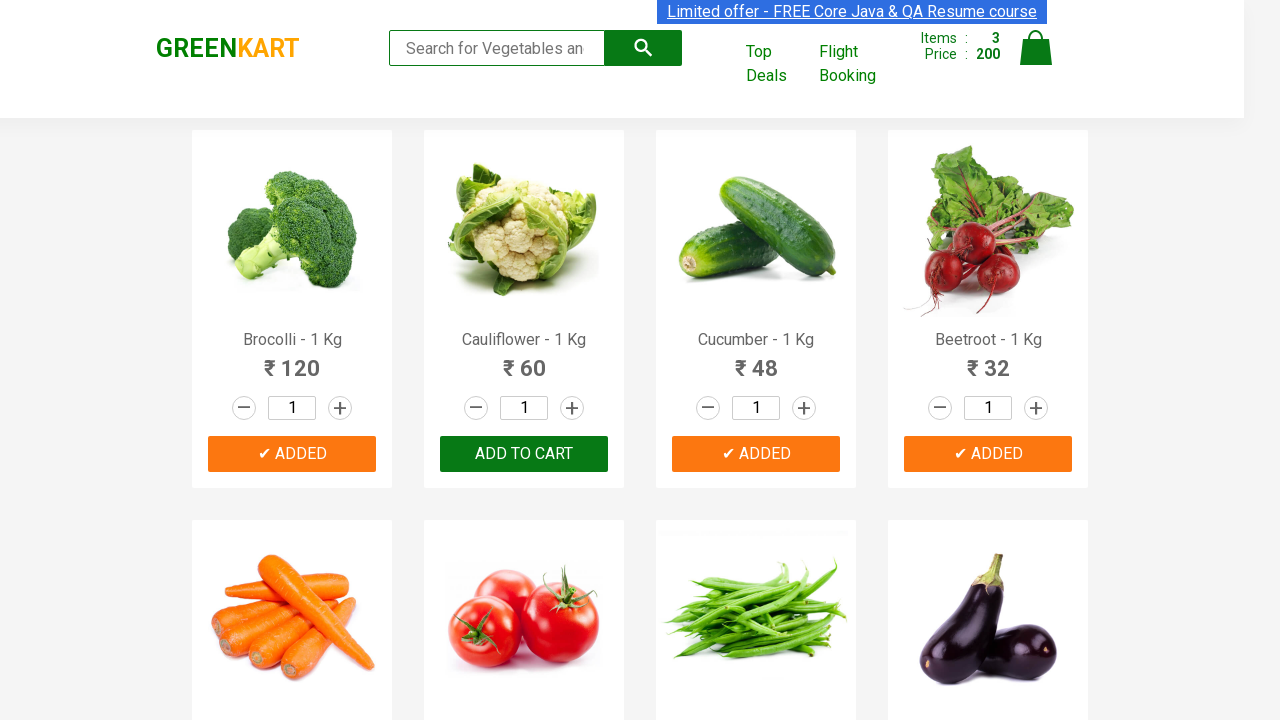

Clicked 'ADD TO CART' button for Carrot at (292, 360) on xpath=//div[@class='product-action']//button >> nth=4
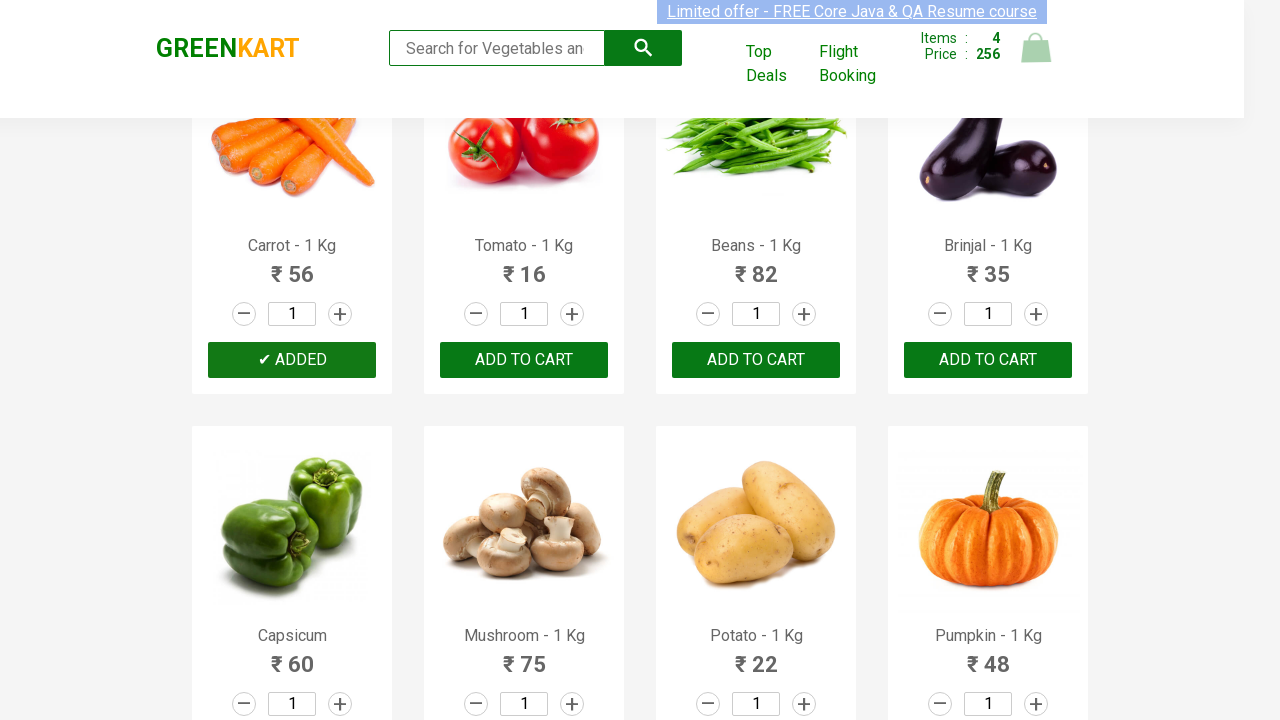

Retrieved text content from product 6
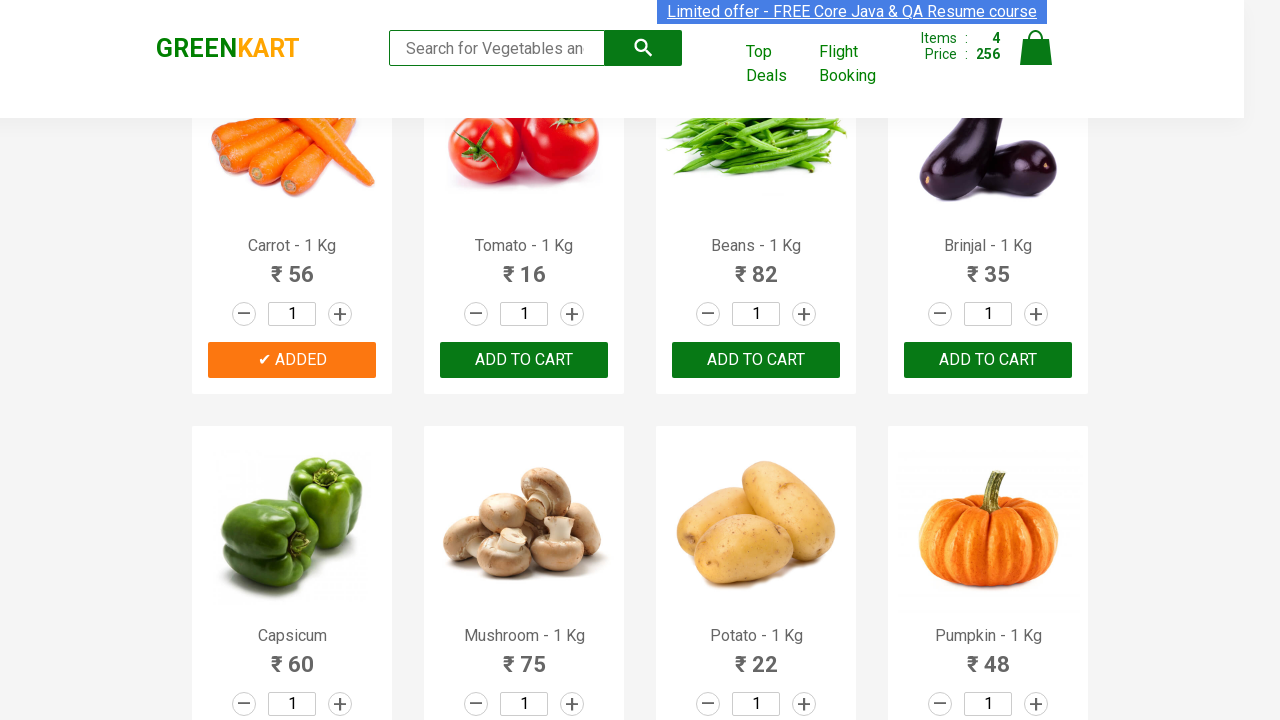

Clicked 'ADD TO CART' button for Tomato at (524, 360) on xpath=//div[@class='product-action']//button >> nth=5
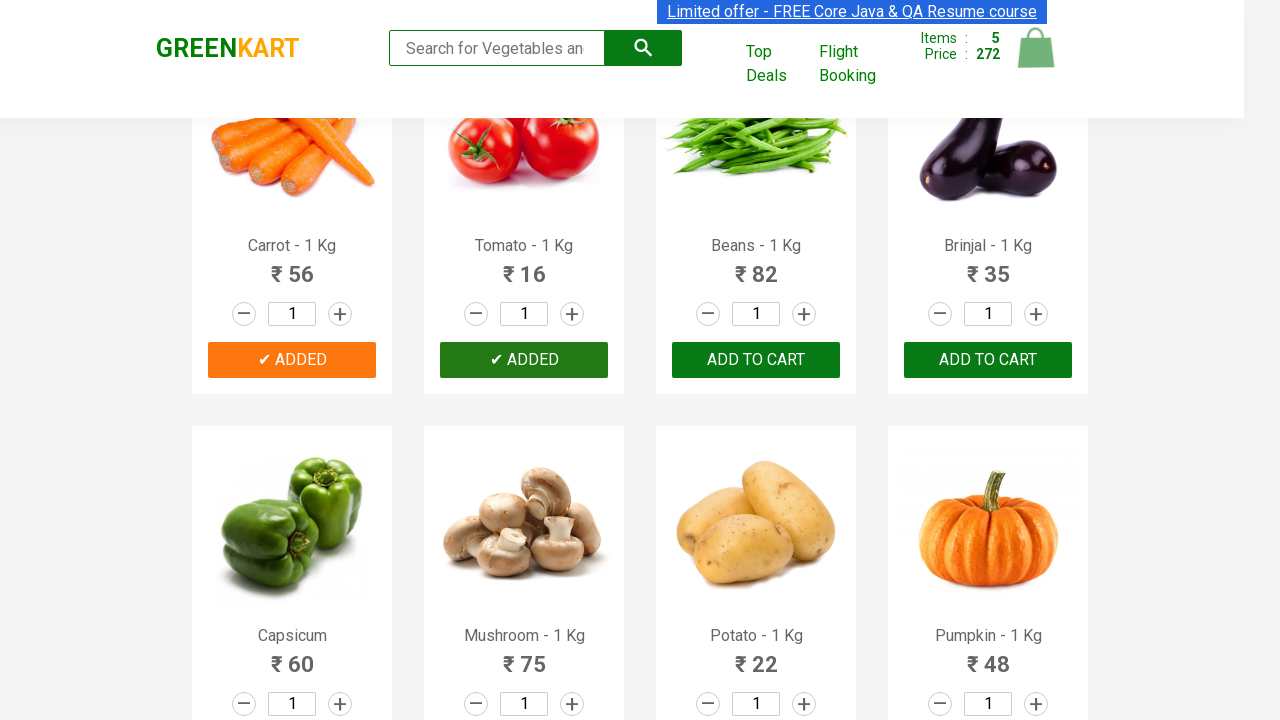

Retrieved text content from product 7
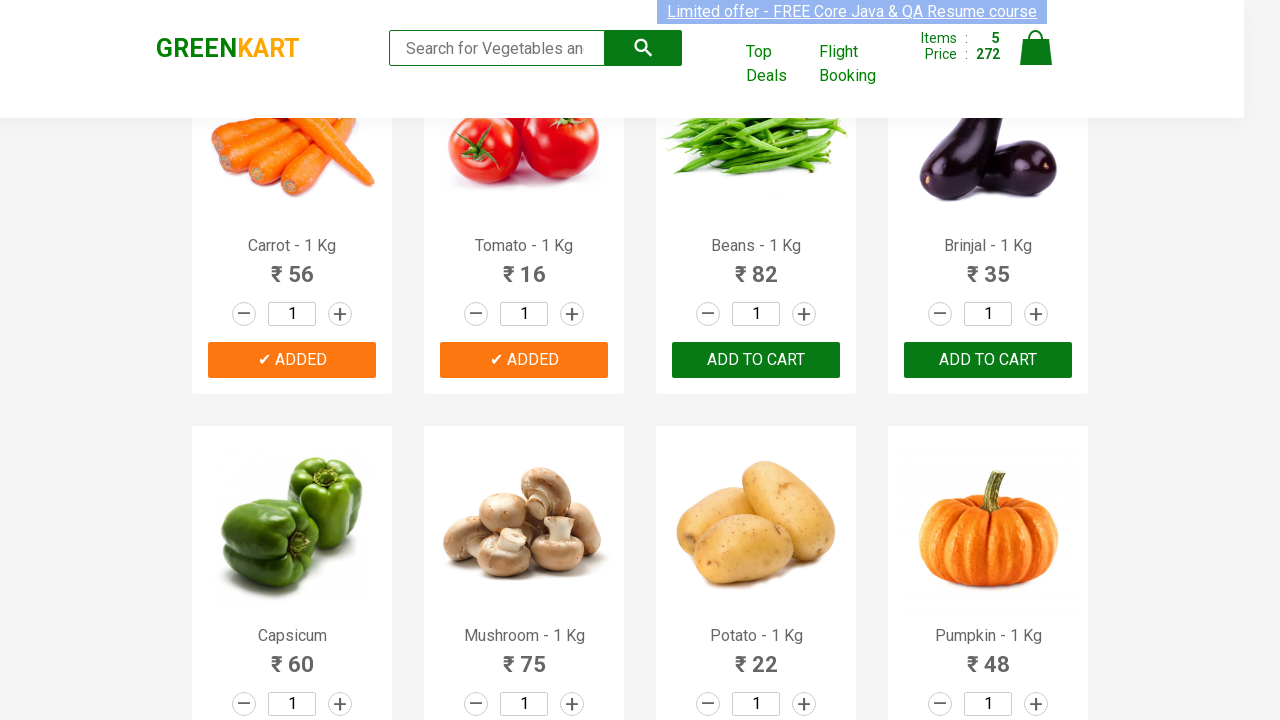

Clicked 'ADD TO CART' button for Beans at (756, 360) on xpath=//div[@class='product-action']//button >> nth=6
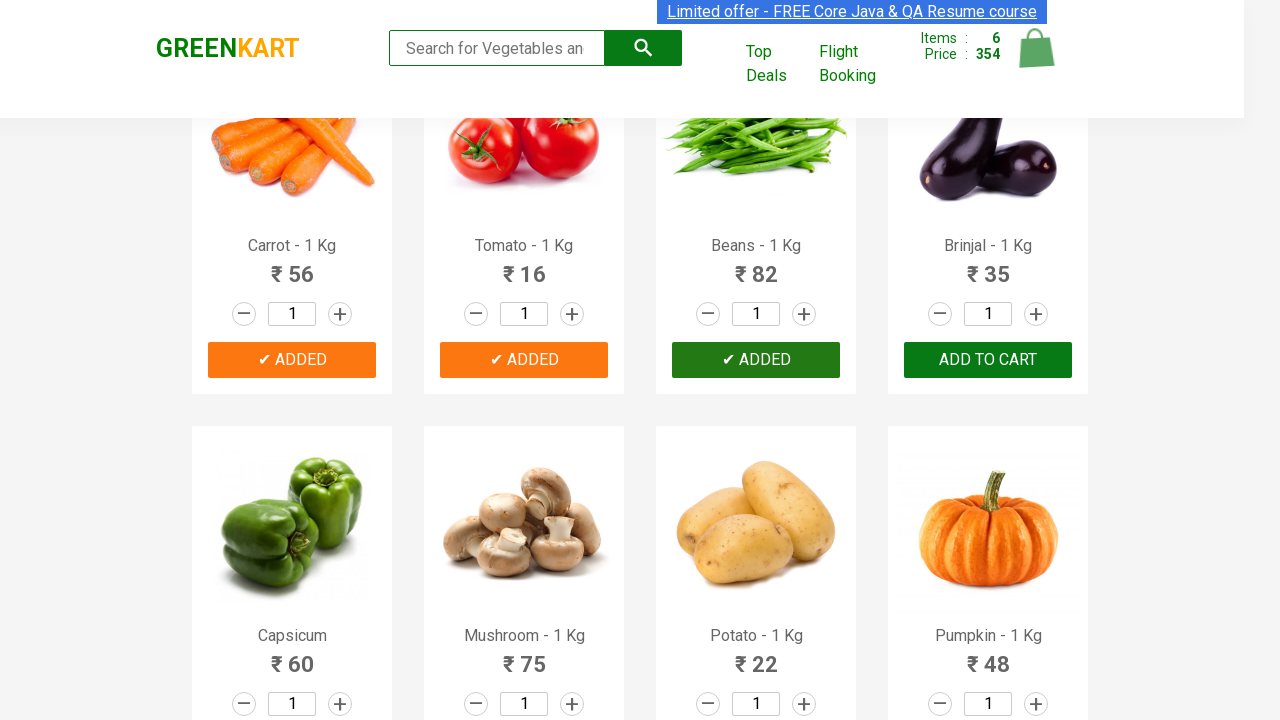

All 6 required items have been added to cart
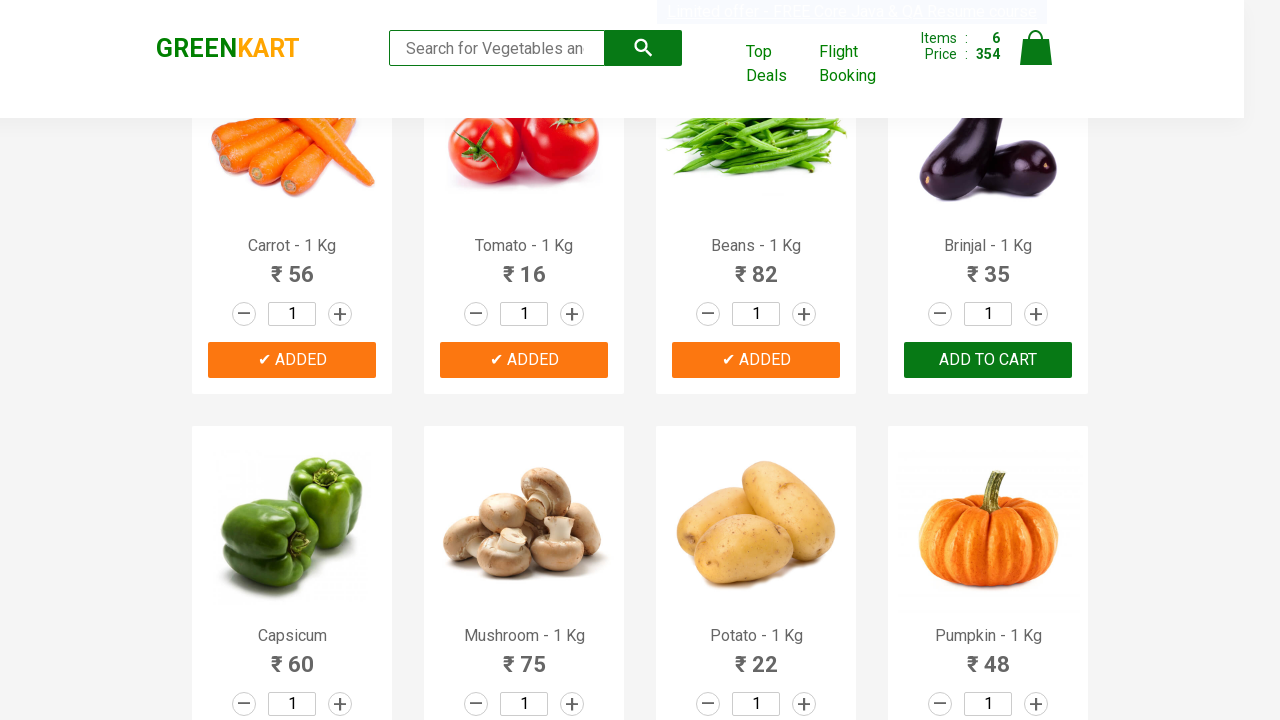

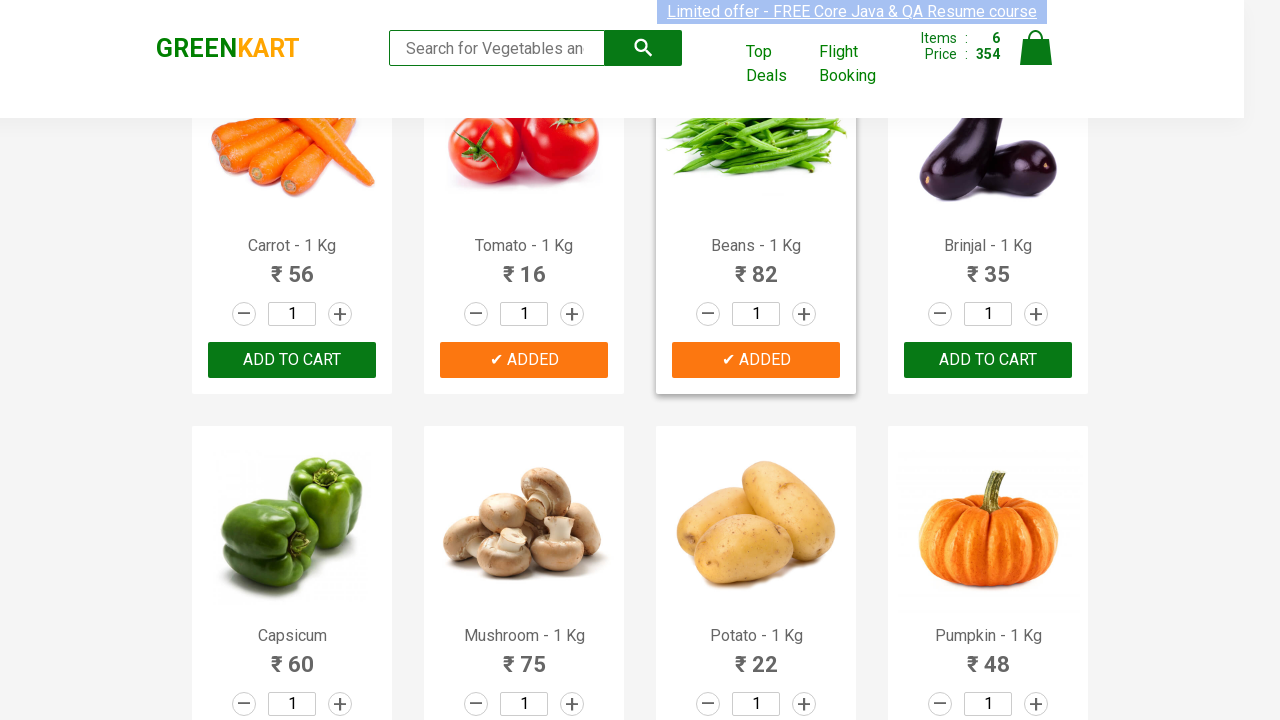